Tests handling of JavaScript alerts including simple alert acceptance and prompt alert with text input

Starting URL: https://letcode.in/alert

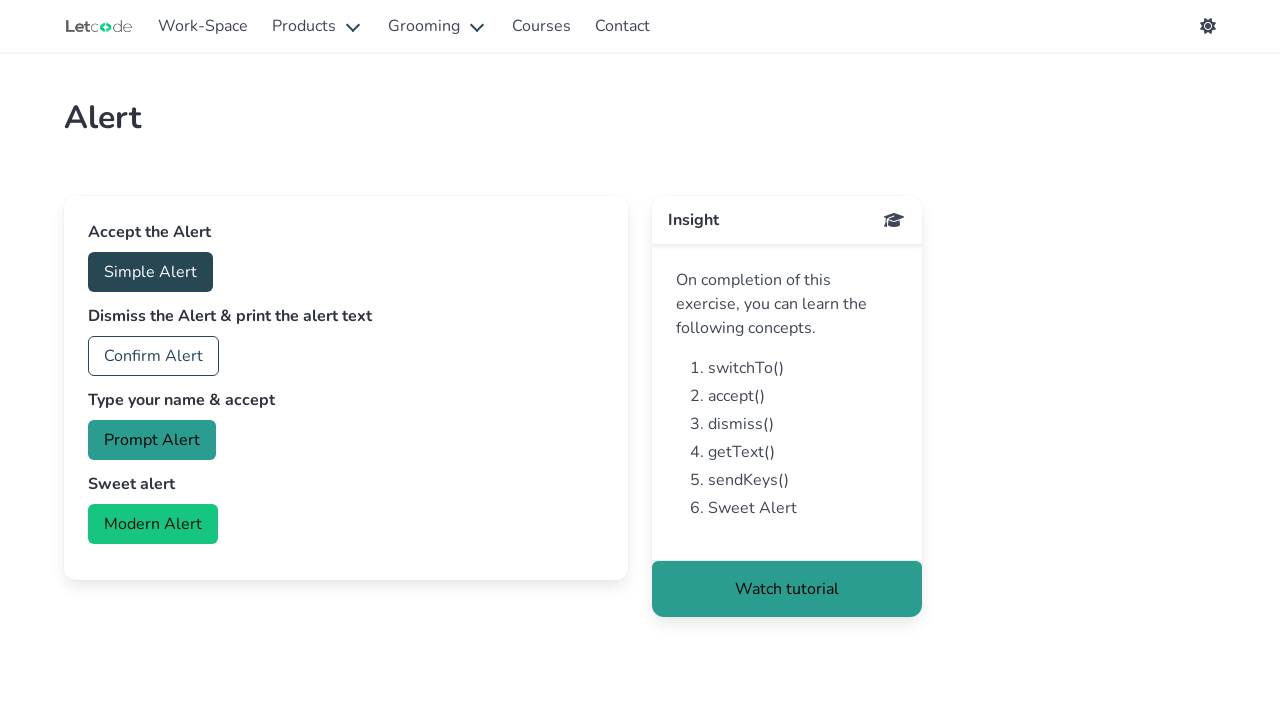

Clicked button to trigger simple alert at (150, 272) on button#accept
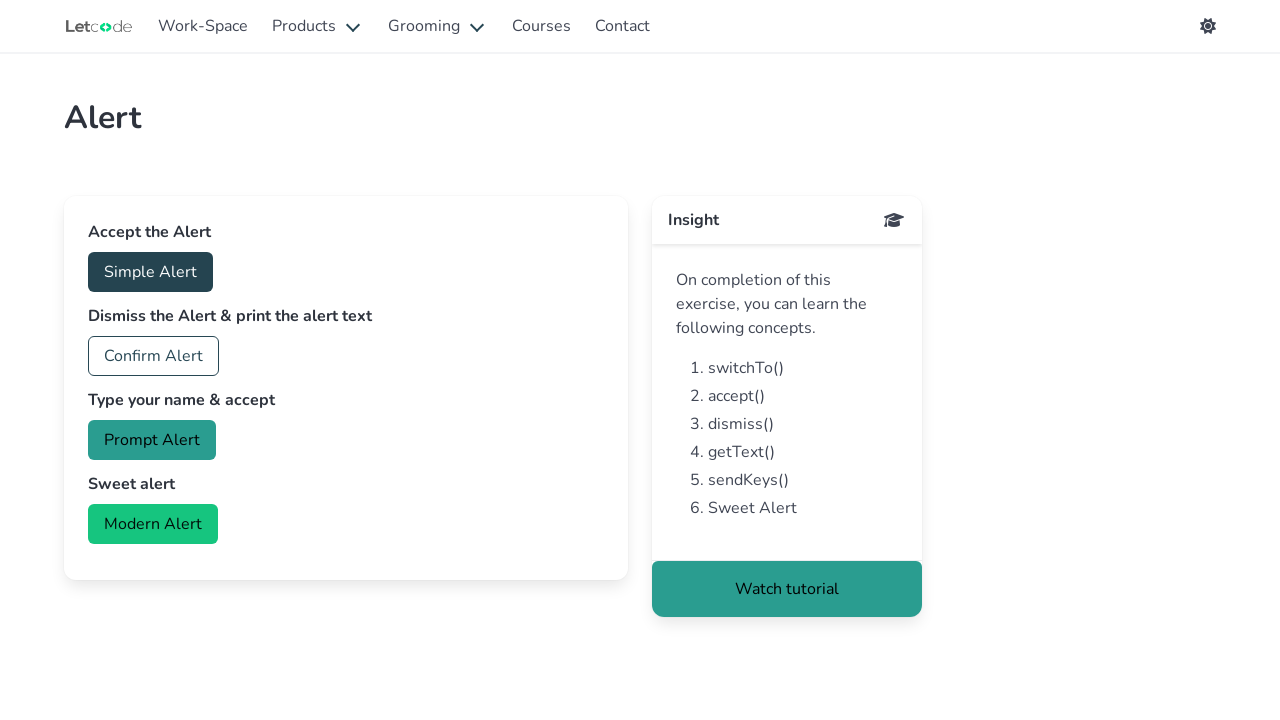

Set up dialog handler to accept alerts
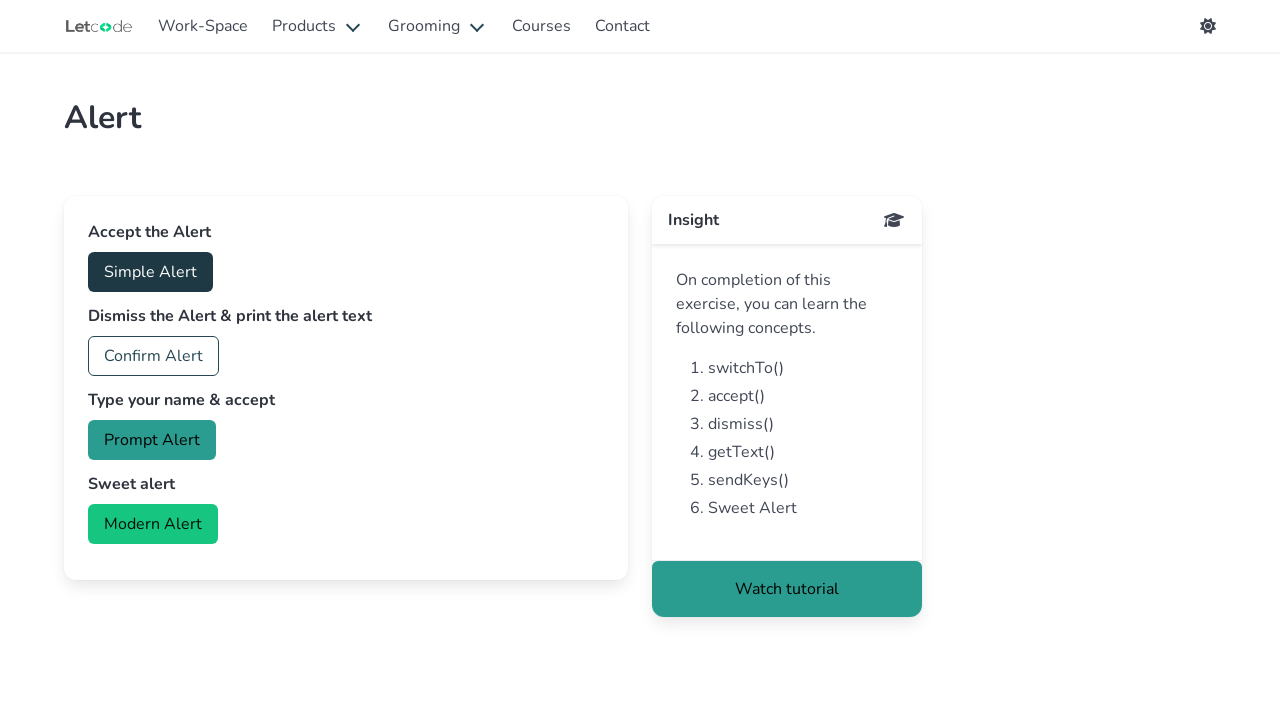

Clicked button to trigger prompt alert at (152, 440) on button#prompt
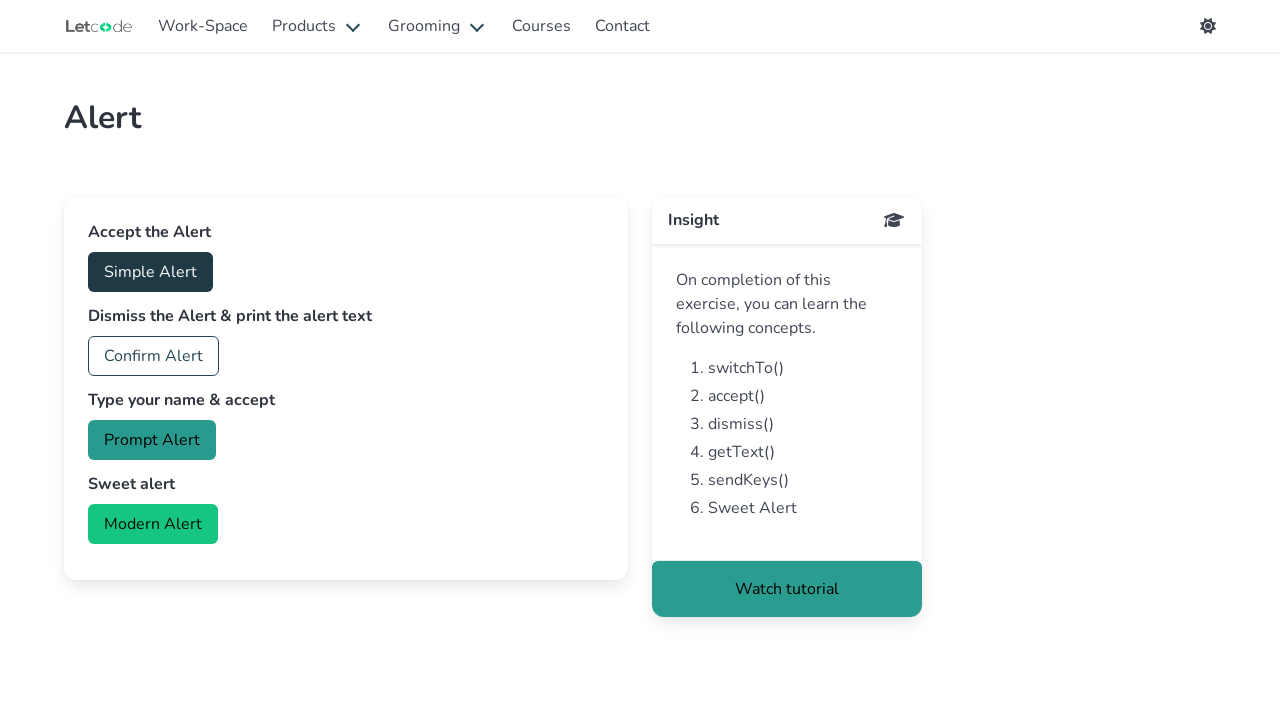

Set up one-time dialog handler for prompt with text input
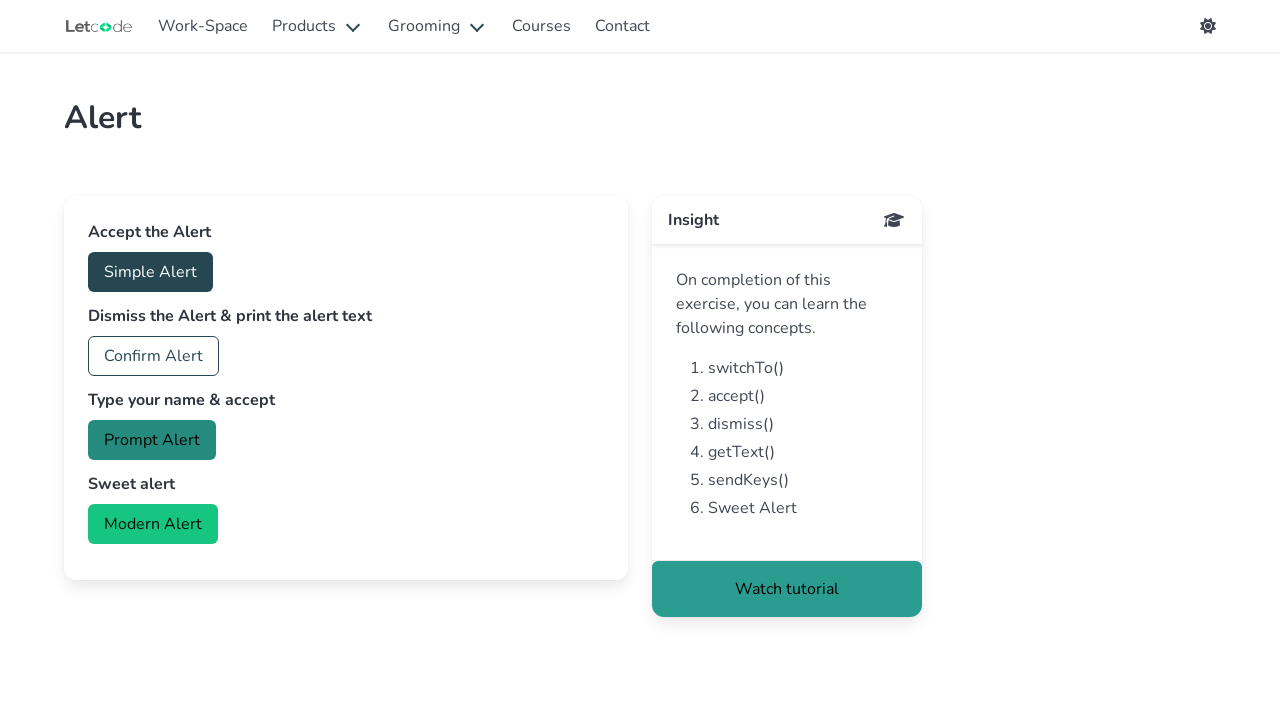

Clicked button again to trigger prompt alert and submit text 'Rahul jadhav 123456789' at (152, 440) on button#prompt
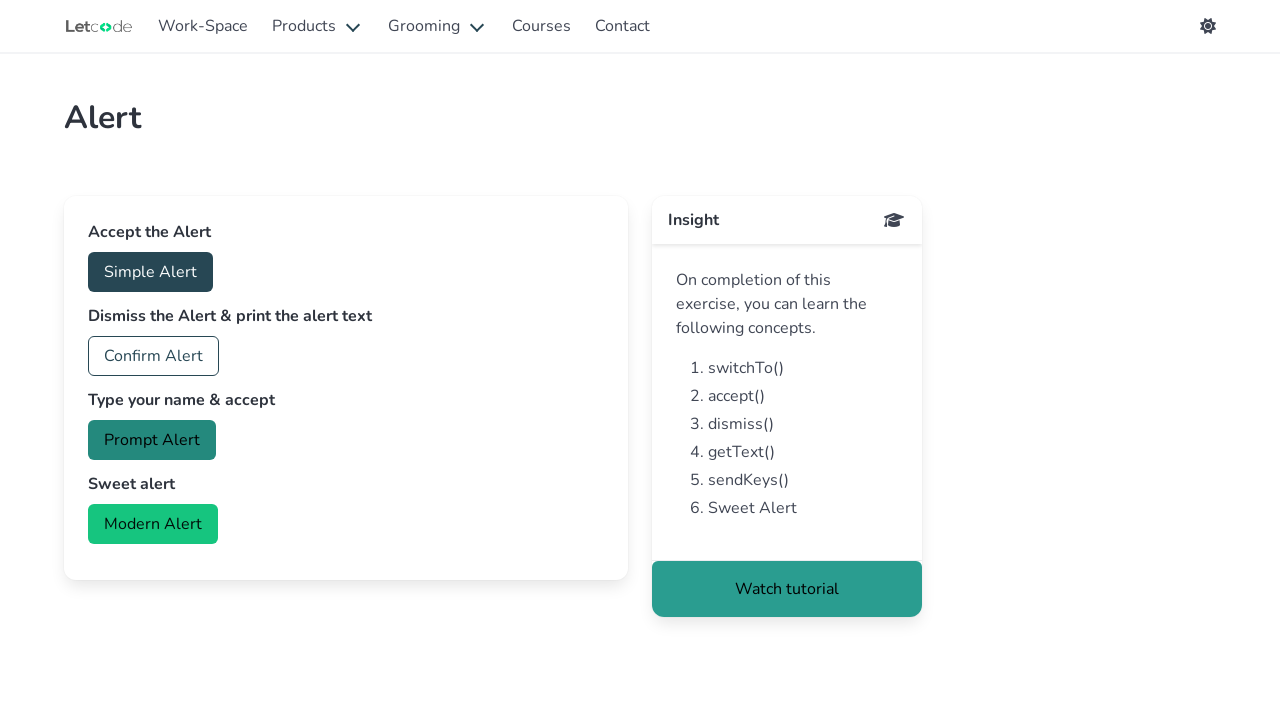

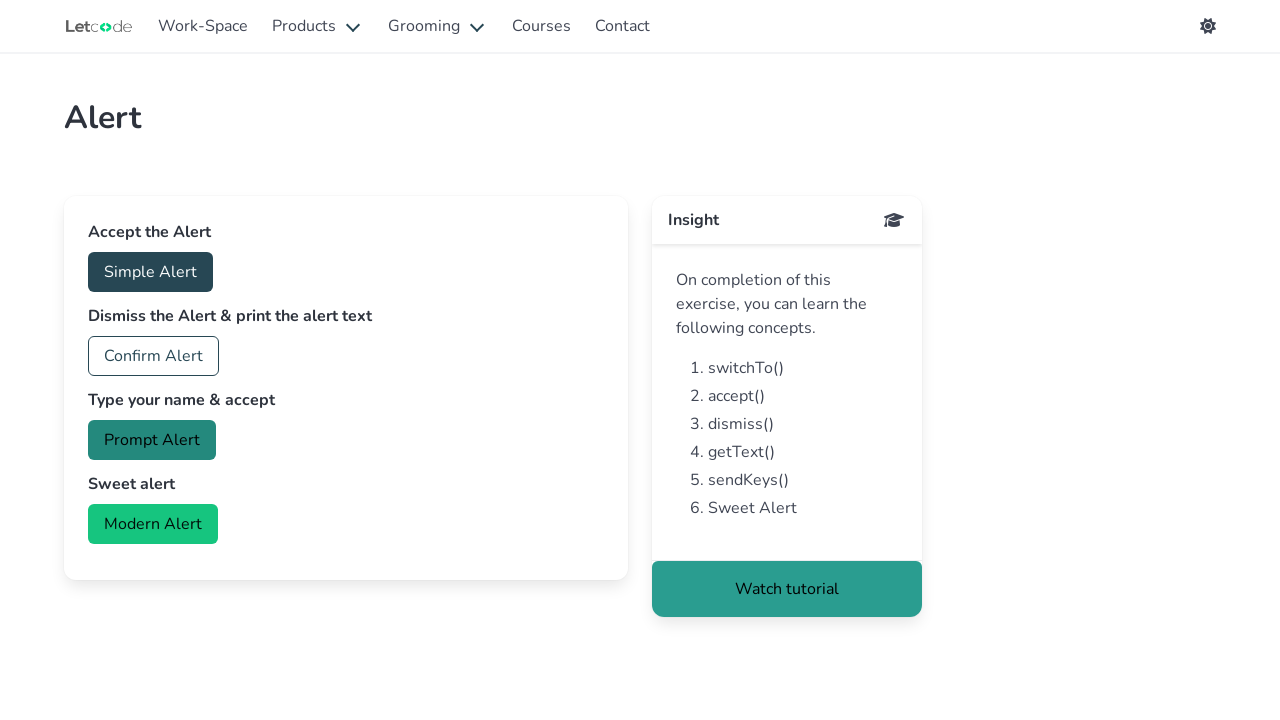